Tests registration form validation with empty data, verifying all required field error messages are displayed

Starting URL: https://alada.vn/tai-khoan/dang-ky.html

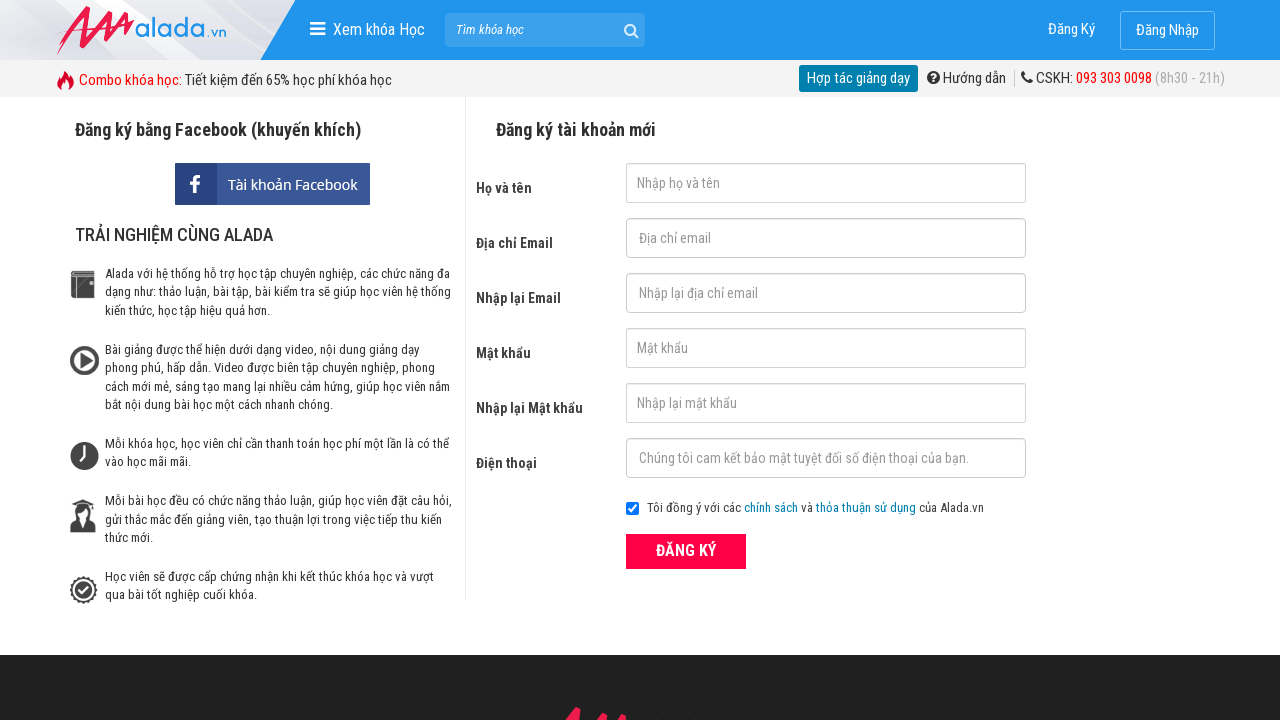

Filled first name field with empty string on input#txtFirstname
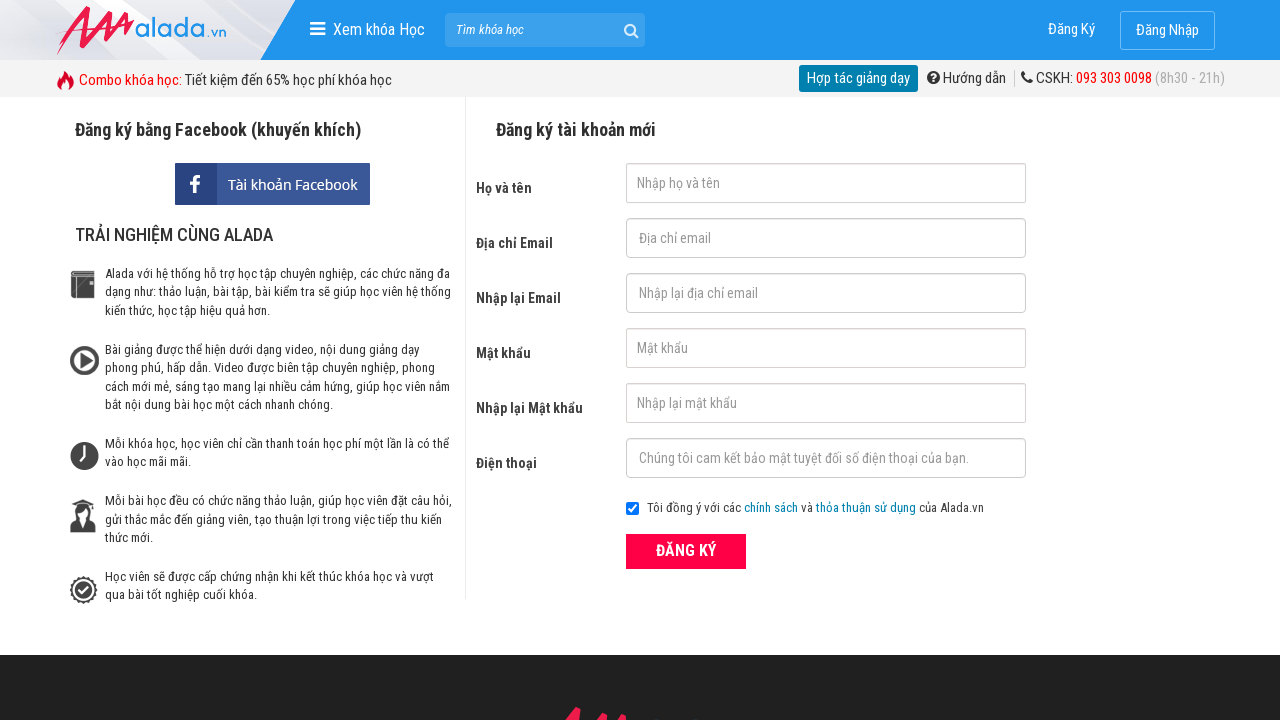

Filled email field with empty string on input#txtEmail
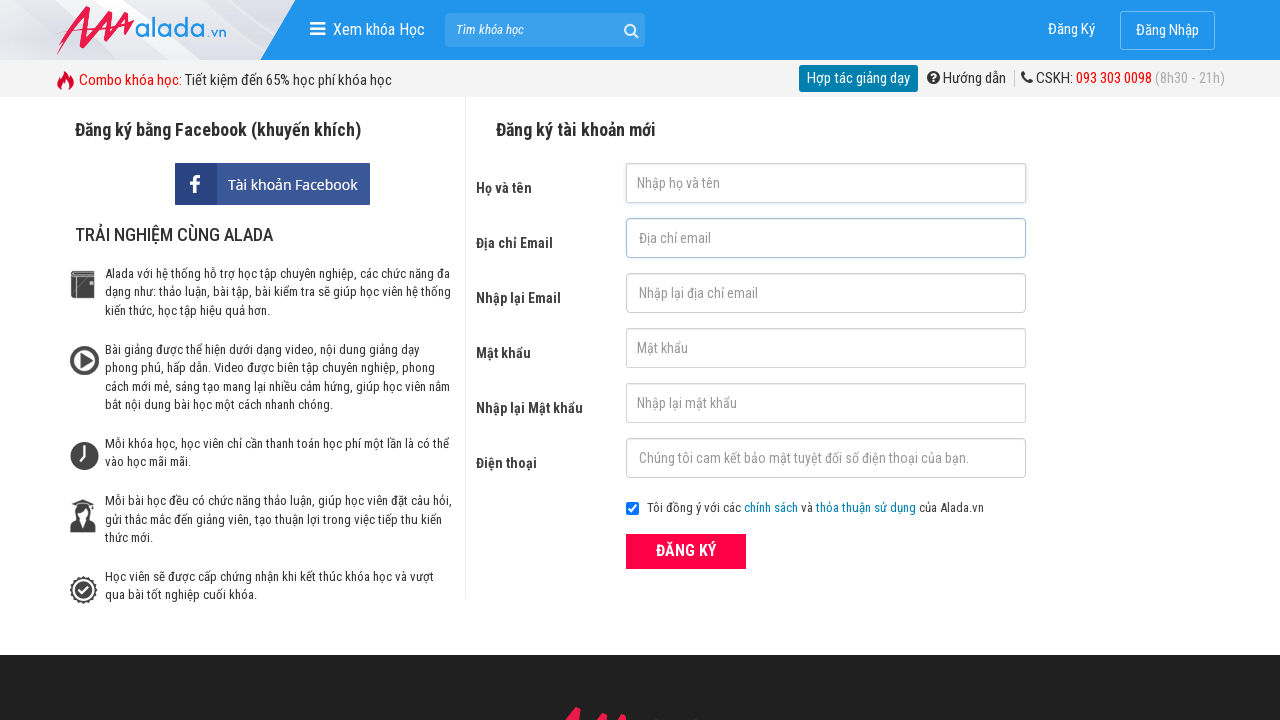

Filled confirm email field with empty string on input#txtCEmail
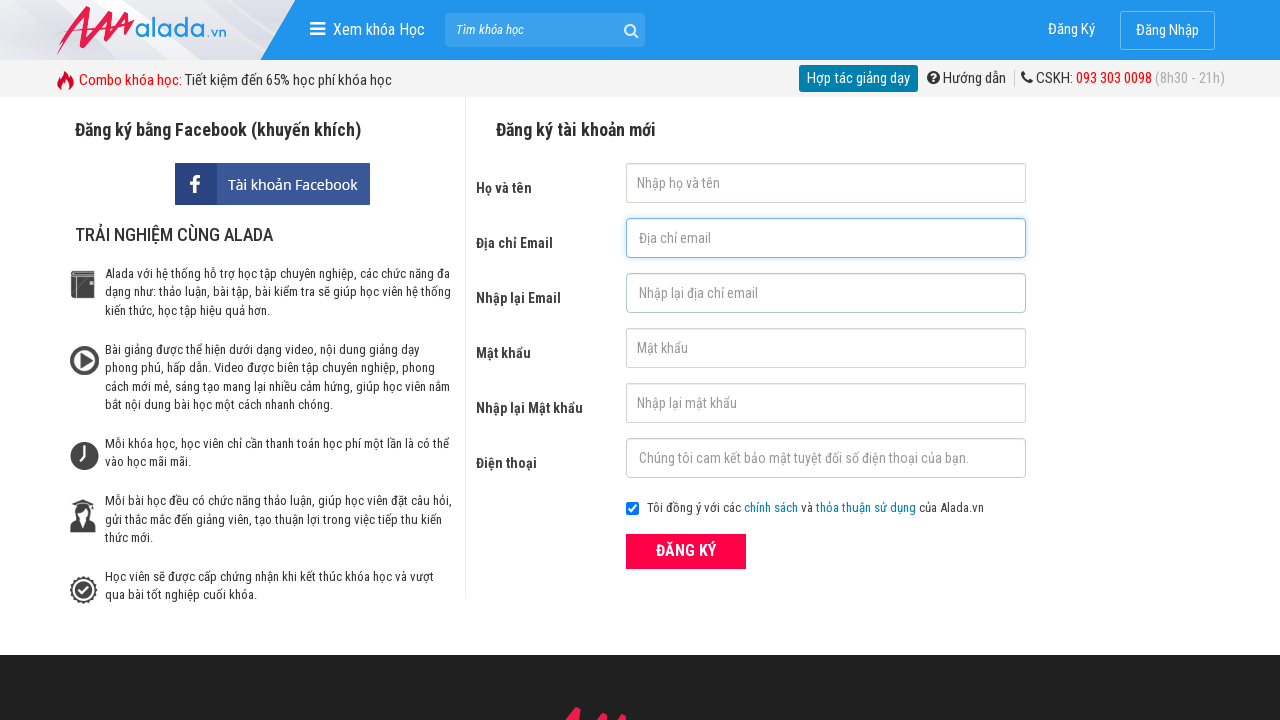

Filled password field with empty string on input#txtPassword
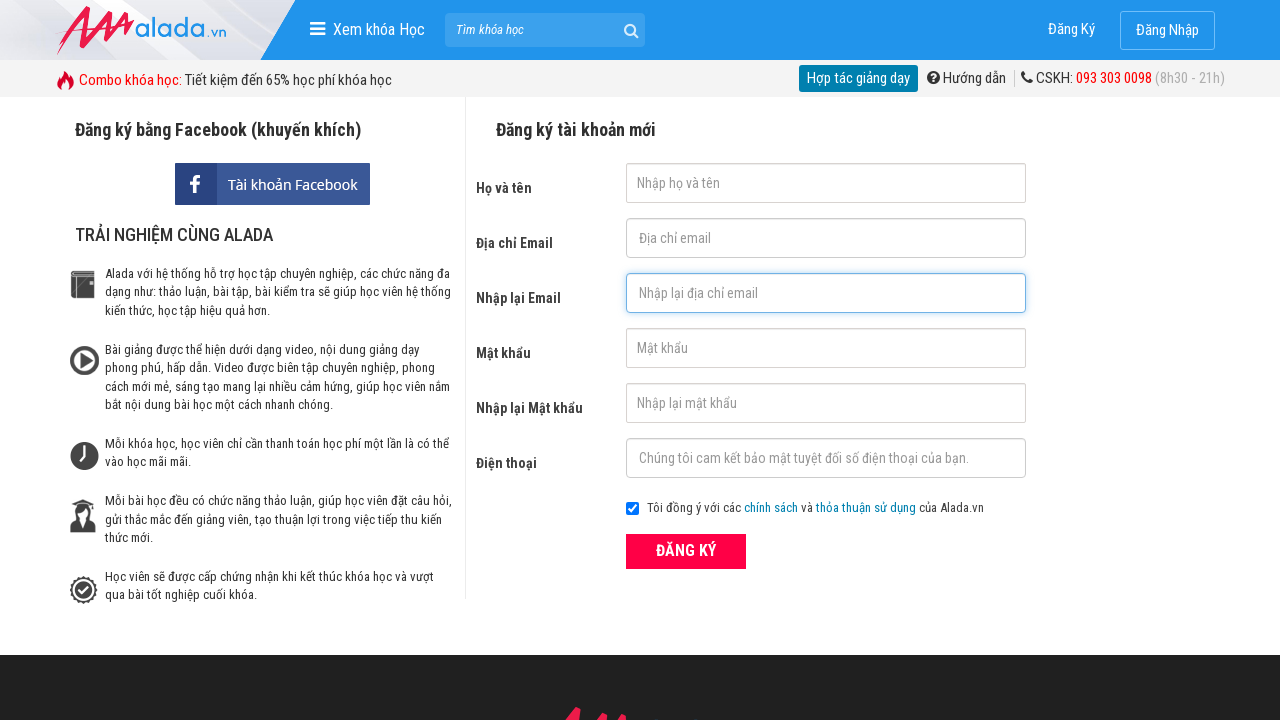

Filled confirm password field with empty string on input#txtCPassword
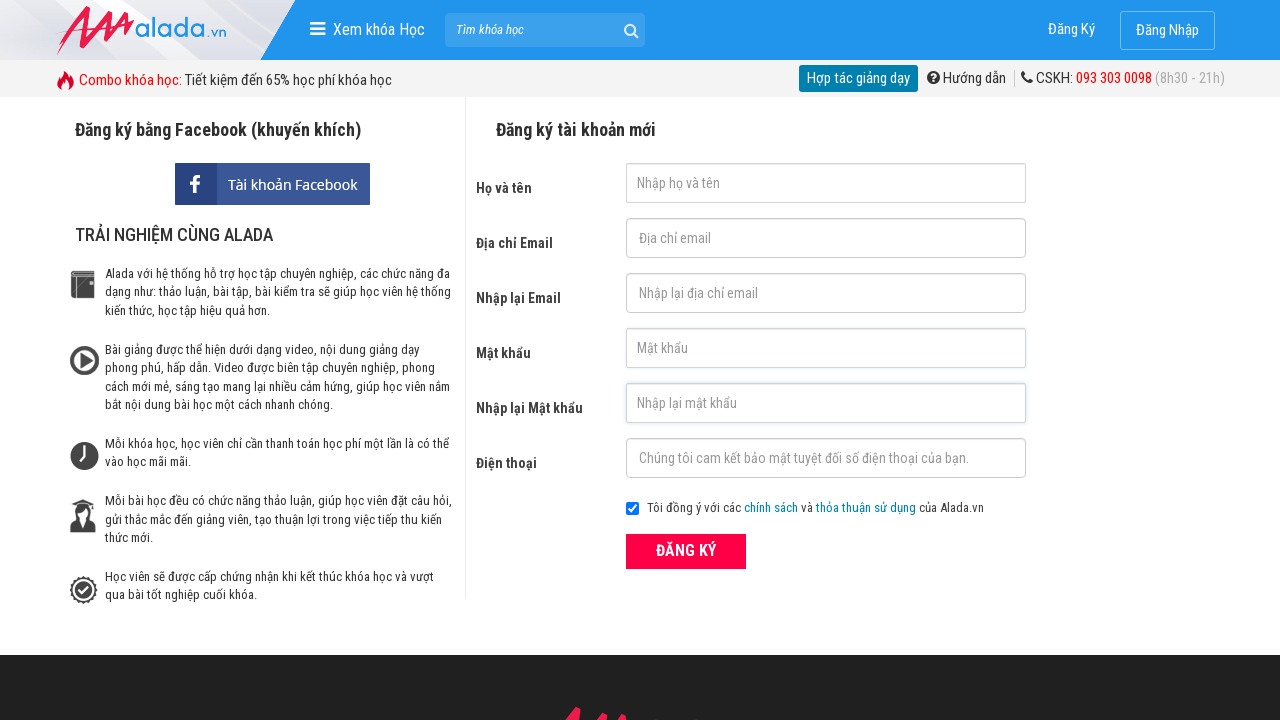

Filled phone field with empty string on input#txtPhone
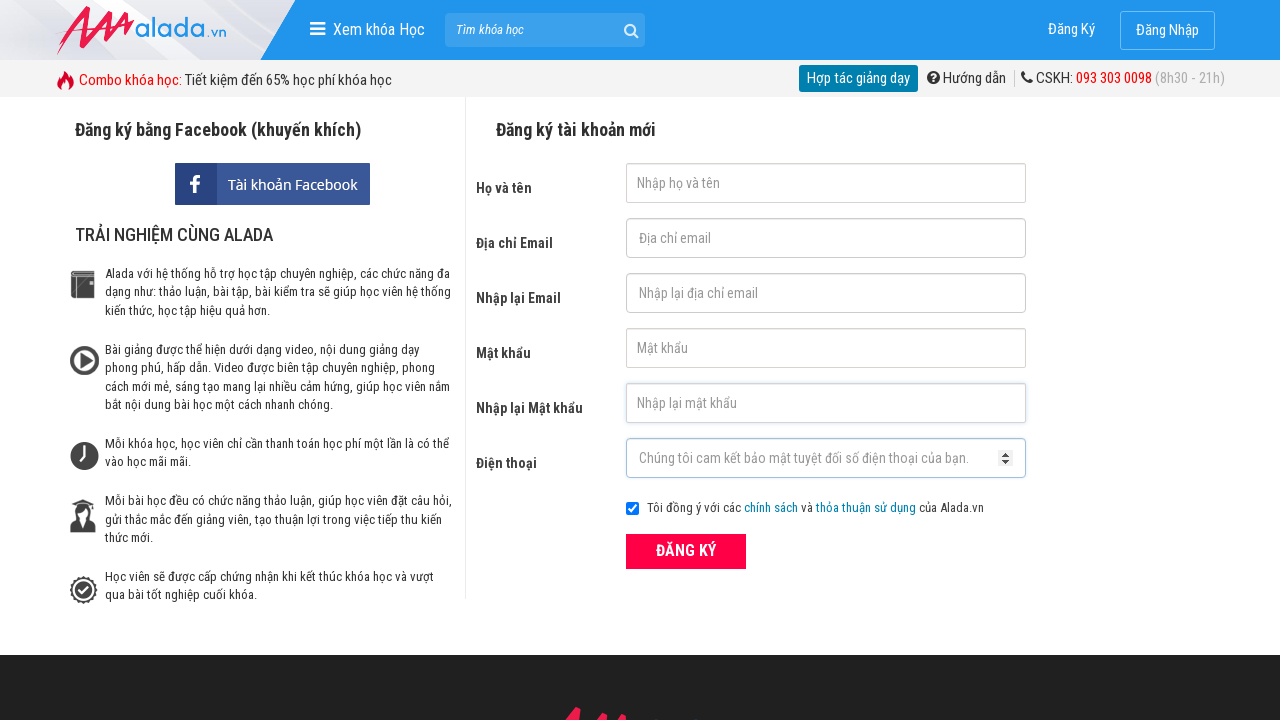

Clicked submit button to attempt registration with empty data at (686, 551) on button[type='submit']
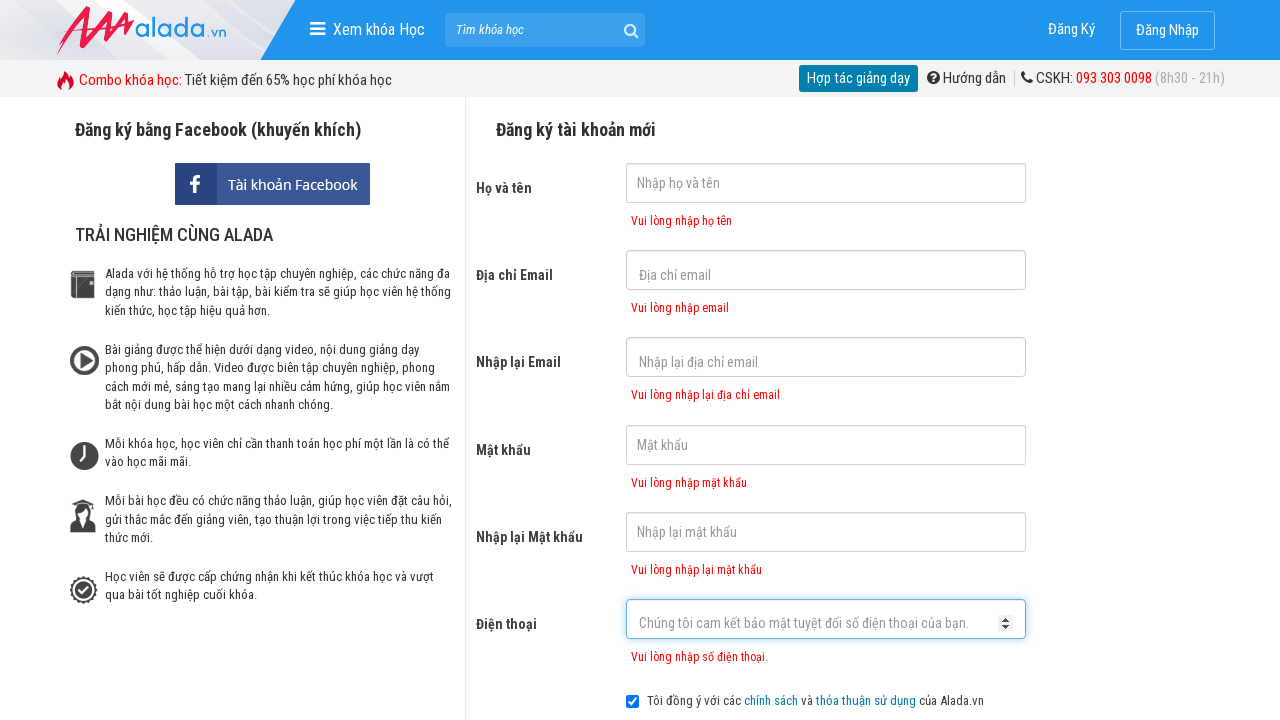

First name error message appeared
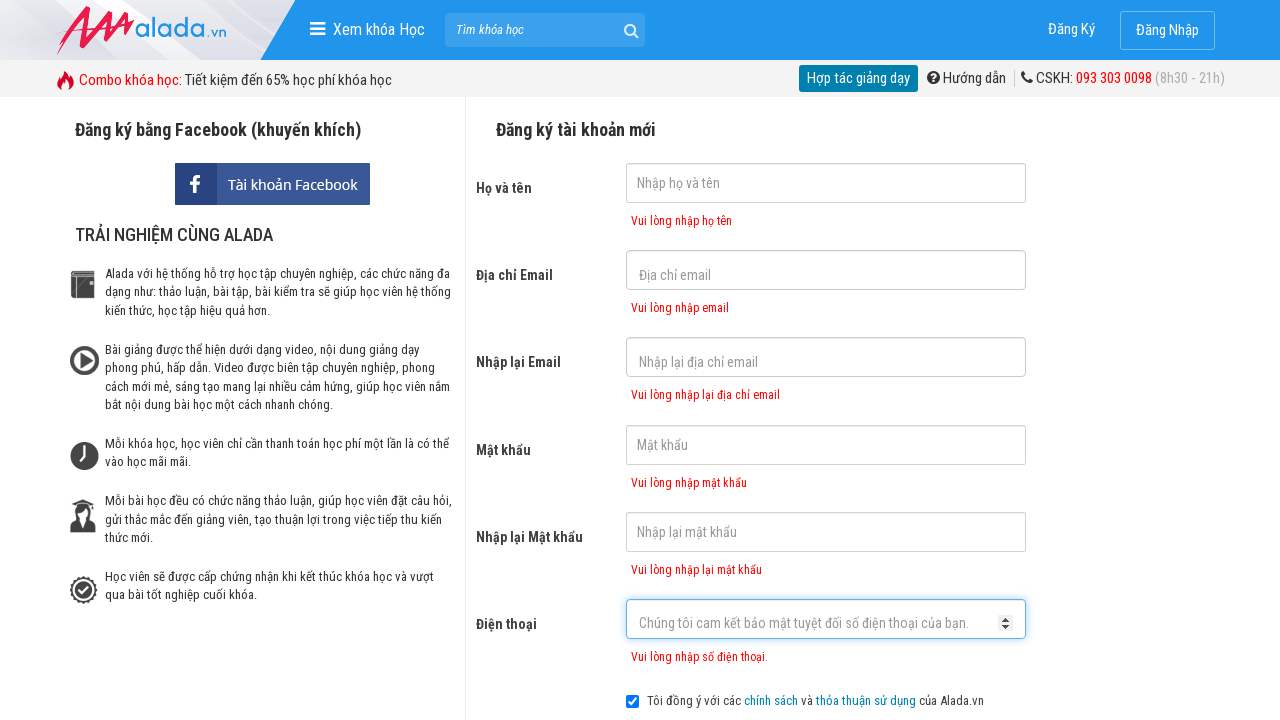

Email error message appeared
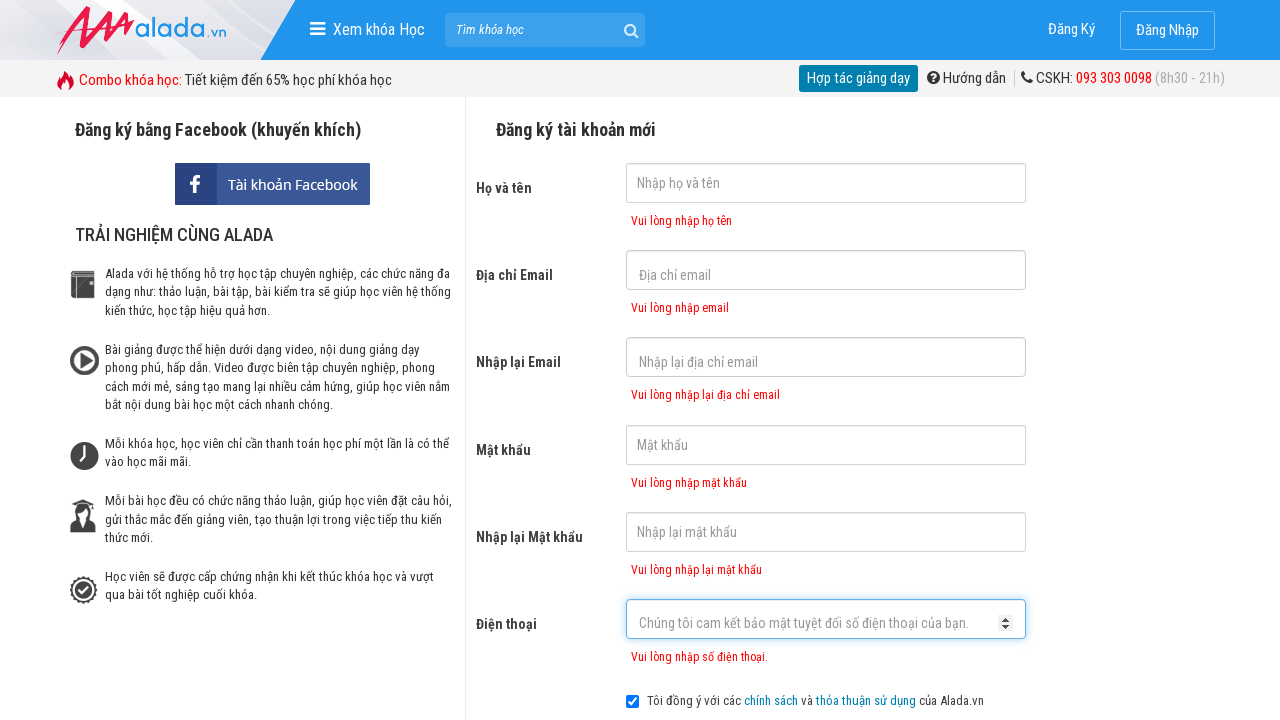

Confirm email error message appeared
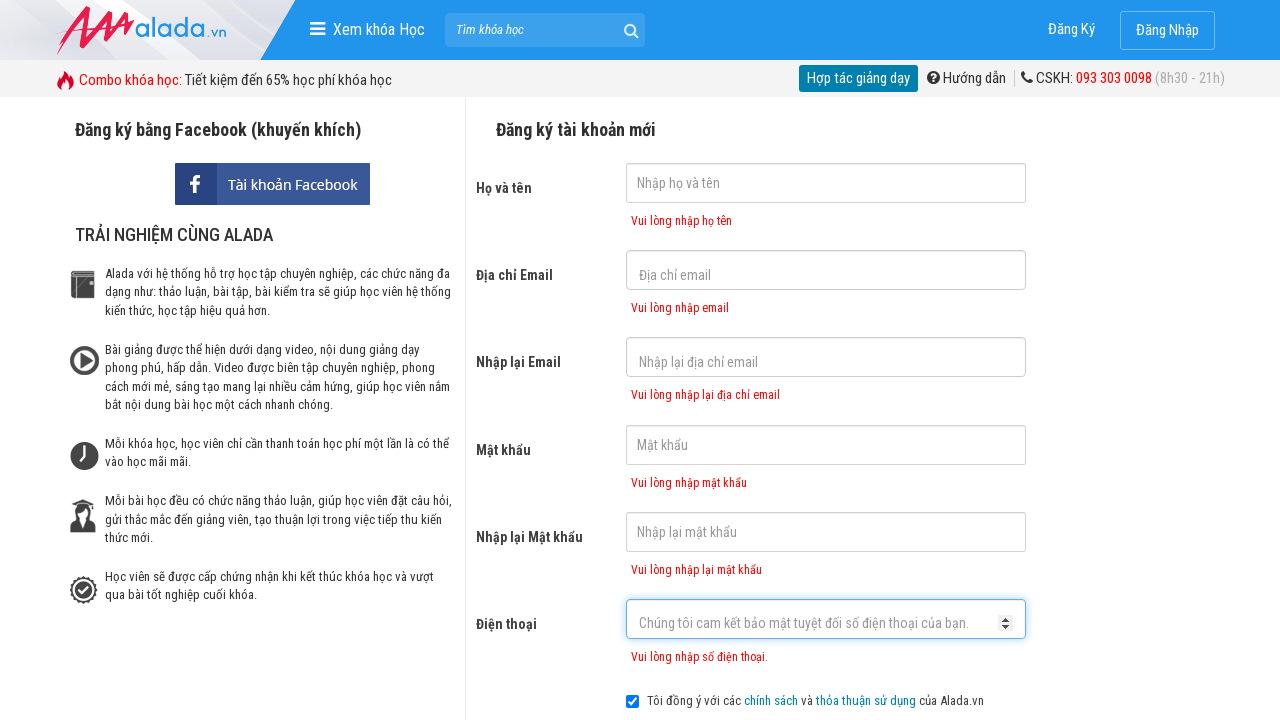

Password error message appeared
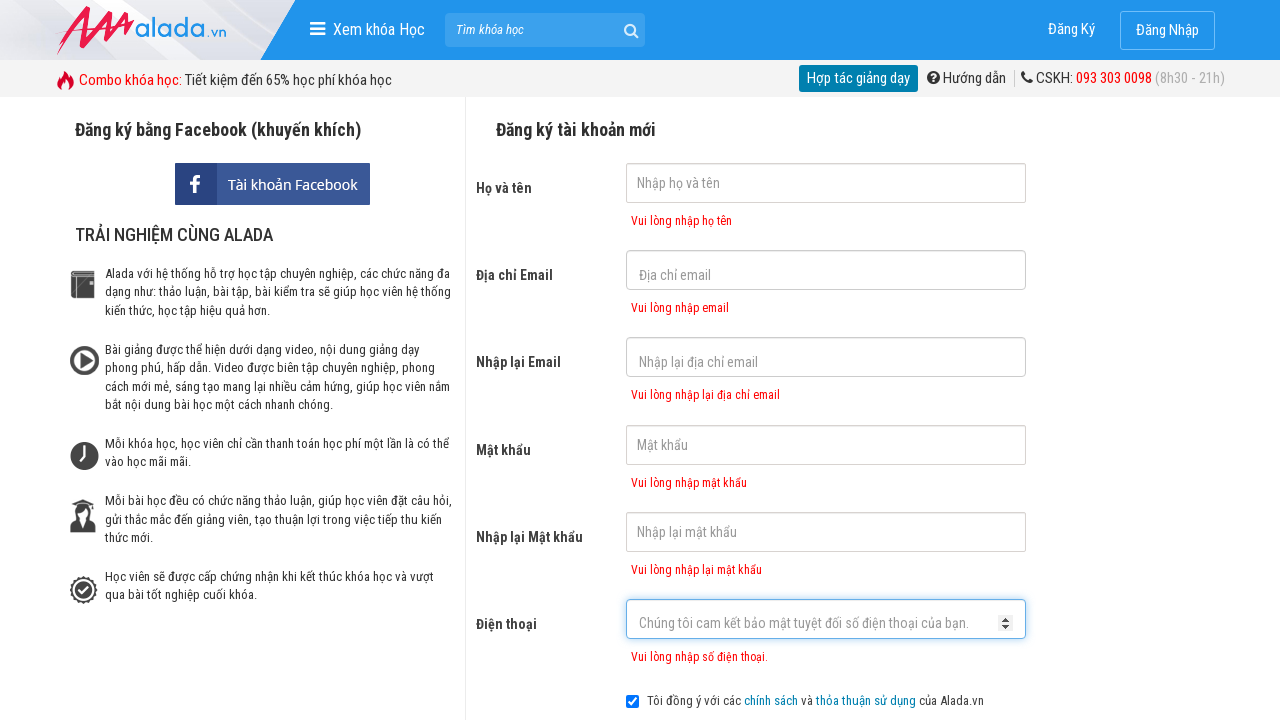

Confirm password error message appeared
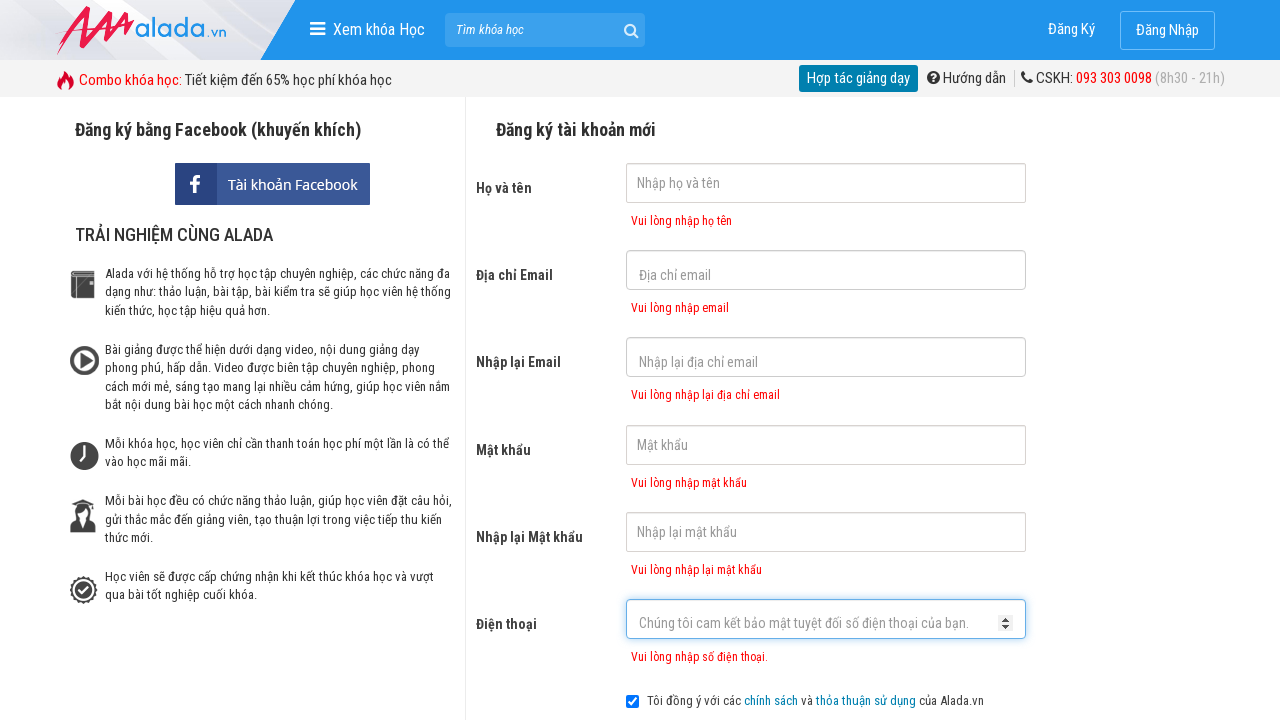

Phone error message appeared
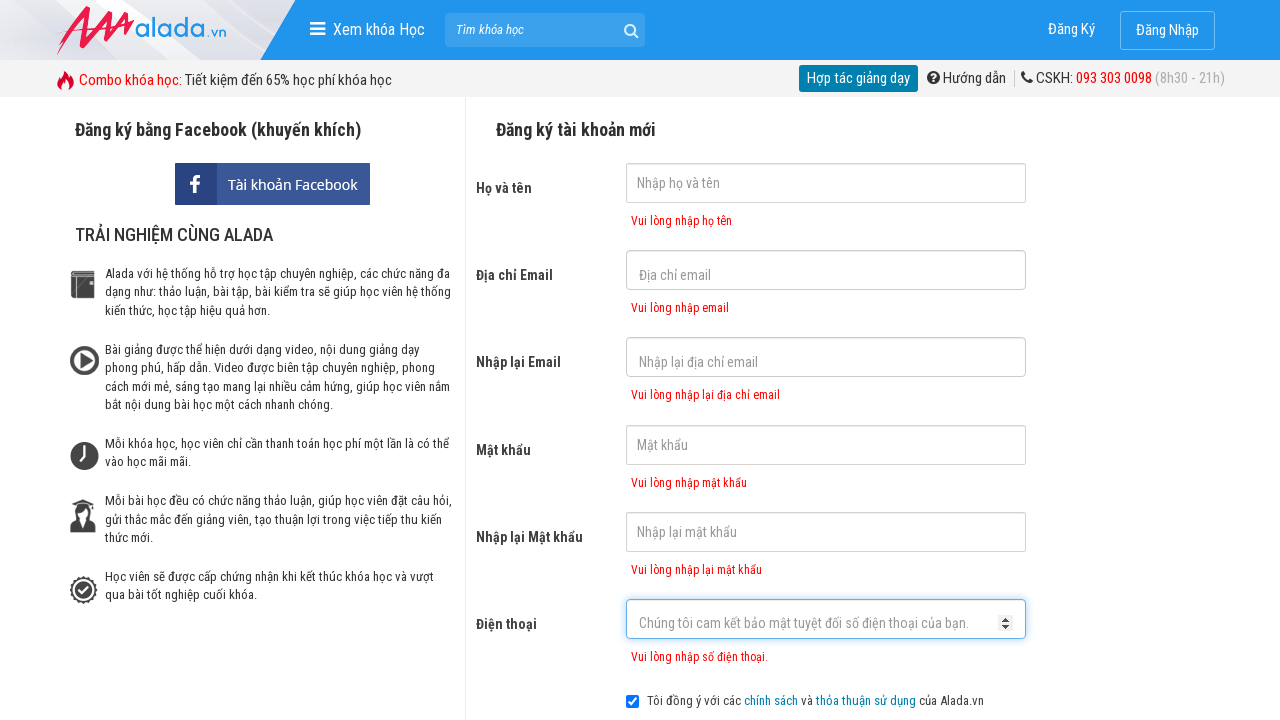

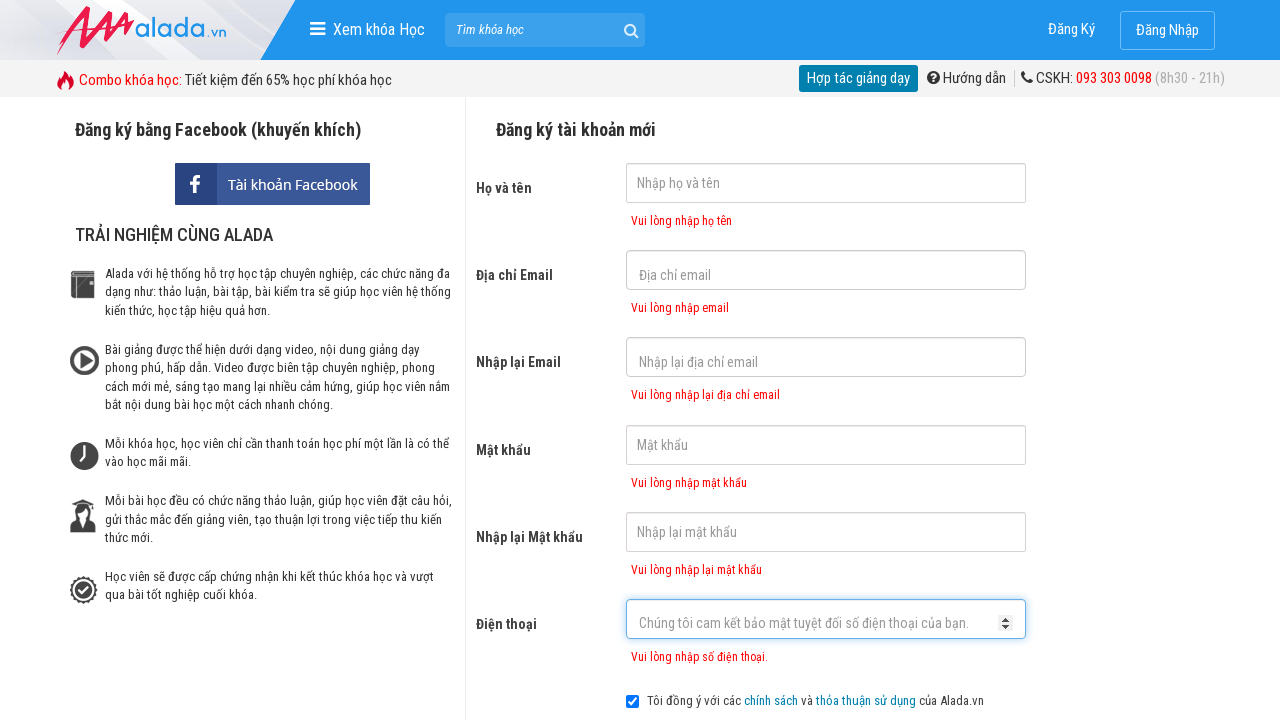